Navigates to the Filebin website and verifies the page loads successfully

Starting URL: https://filebin.net/

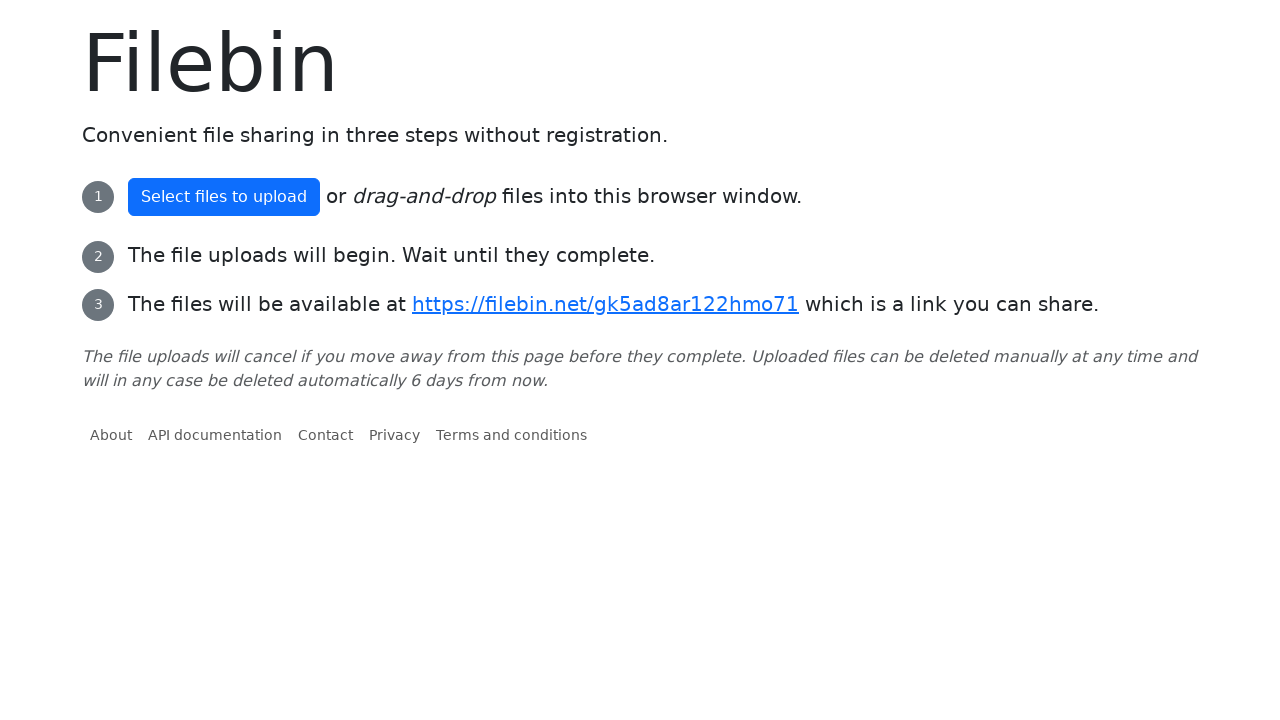

Navigated to Filebin website at https://filebin.net/
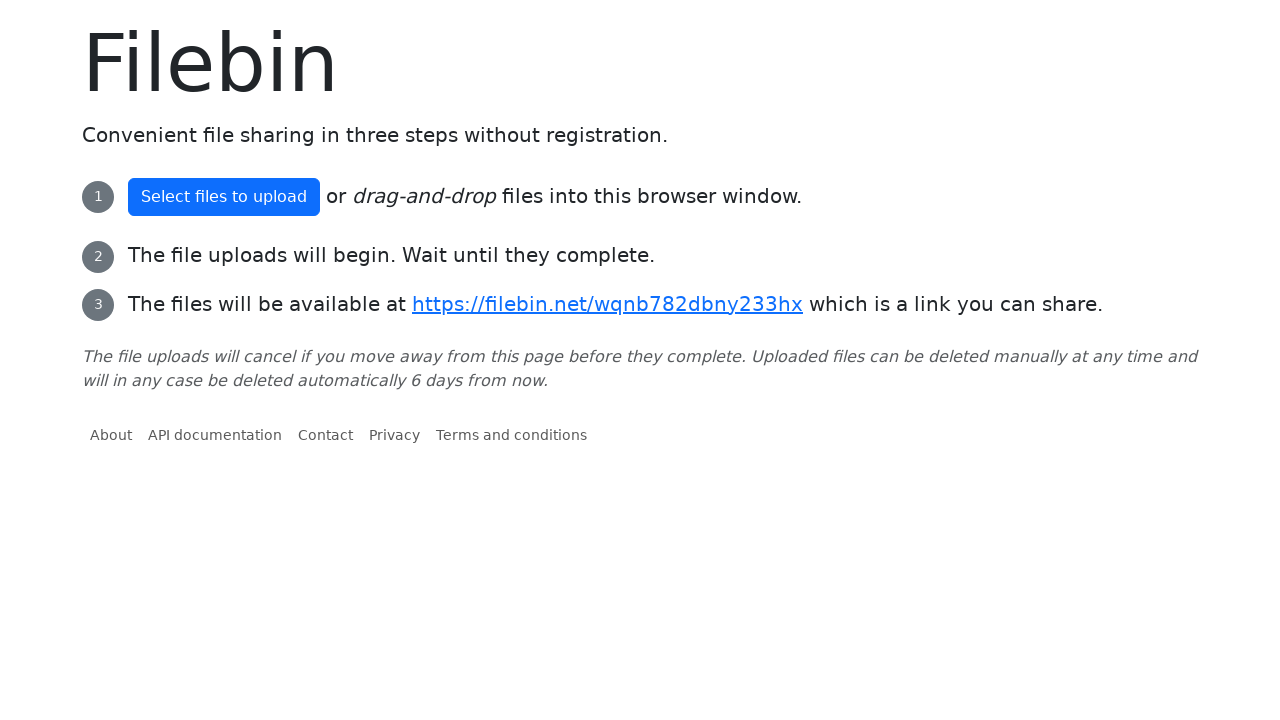

Page reached networkidle load state
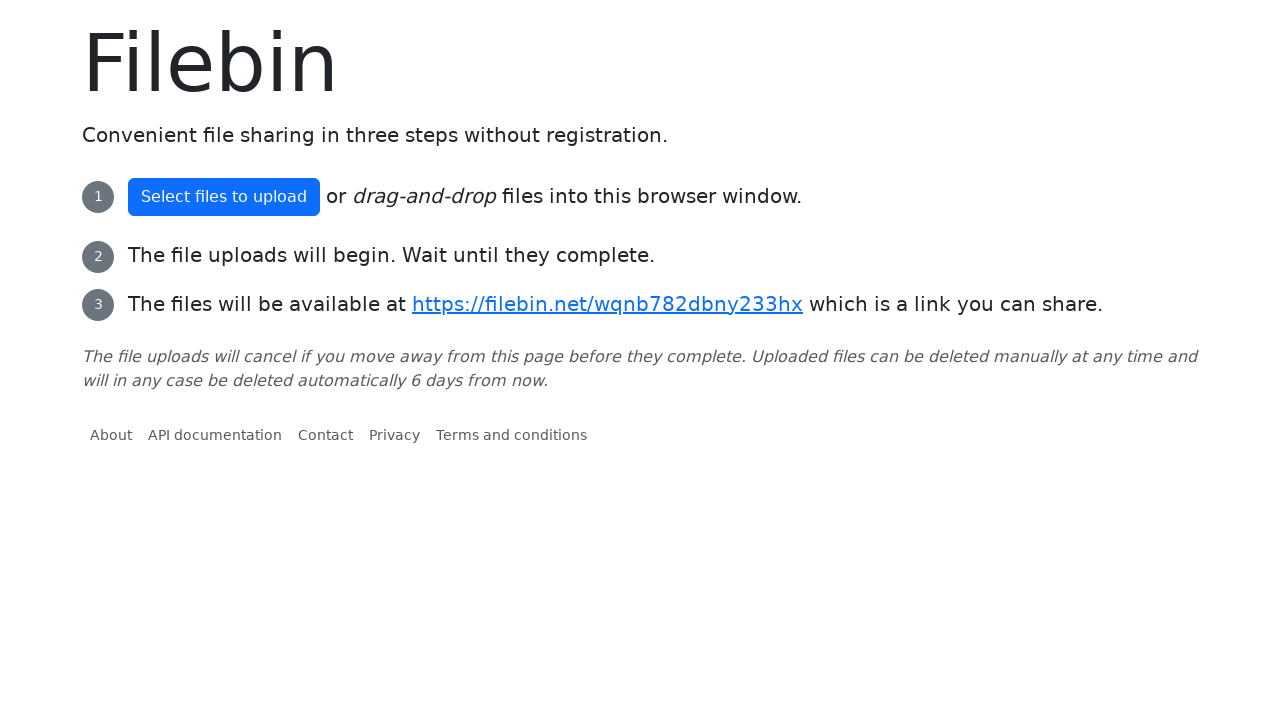

Body element found, page loaded successfully
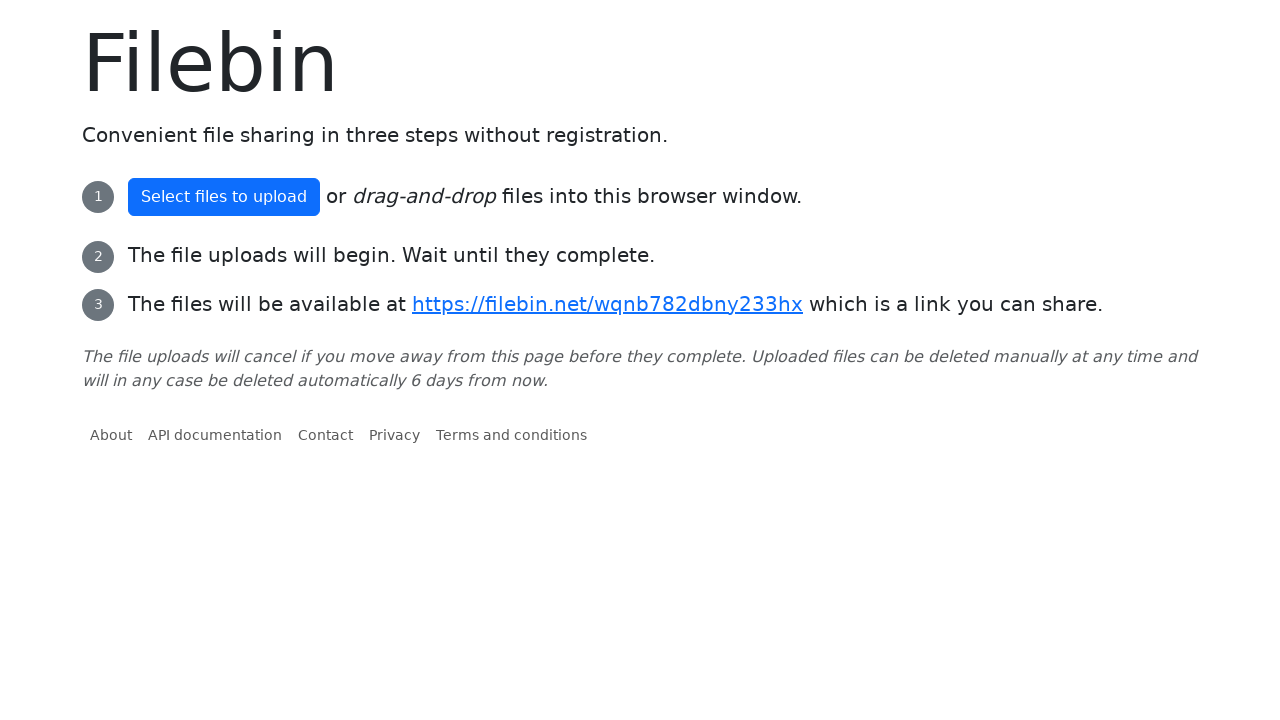

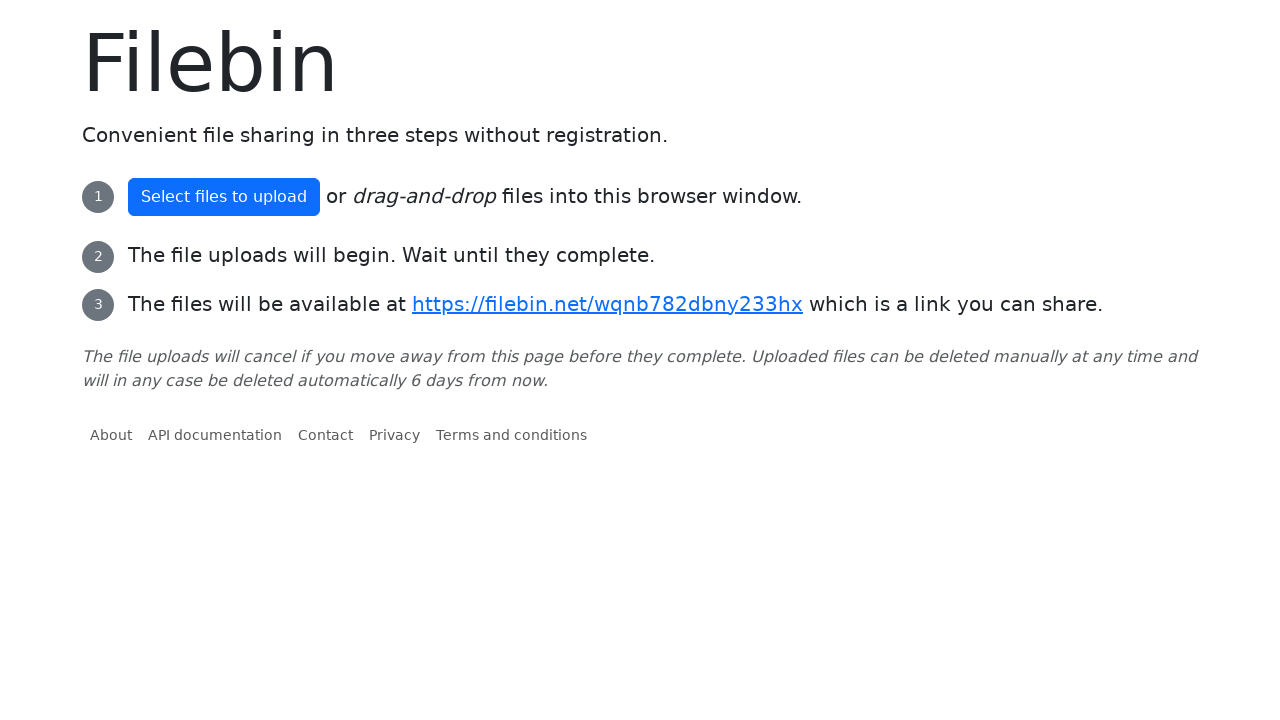